Demonstrates JavaScript executor to extract hidden element values from a form field with auto-complete

Starting URL: https://www.apsrtconline.in/

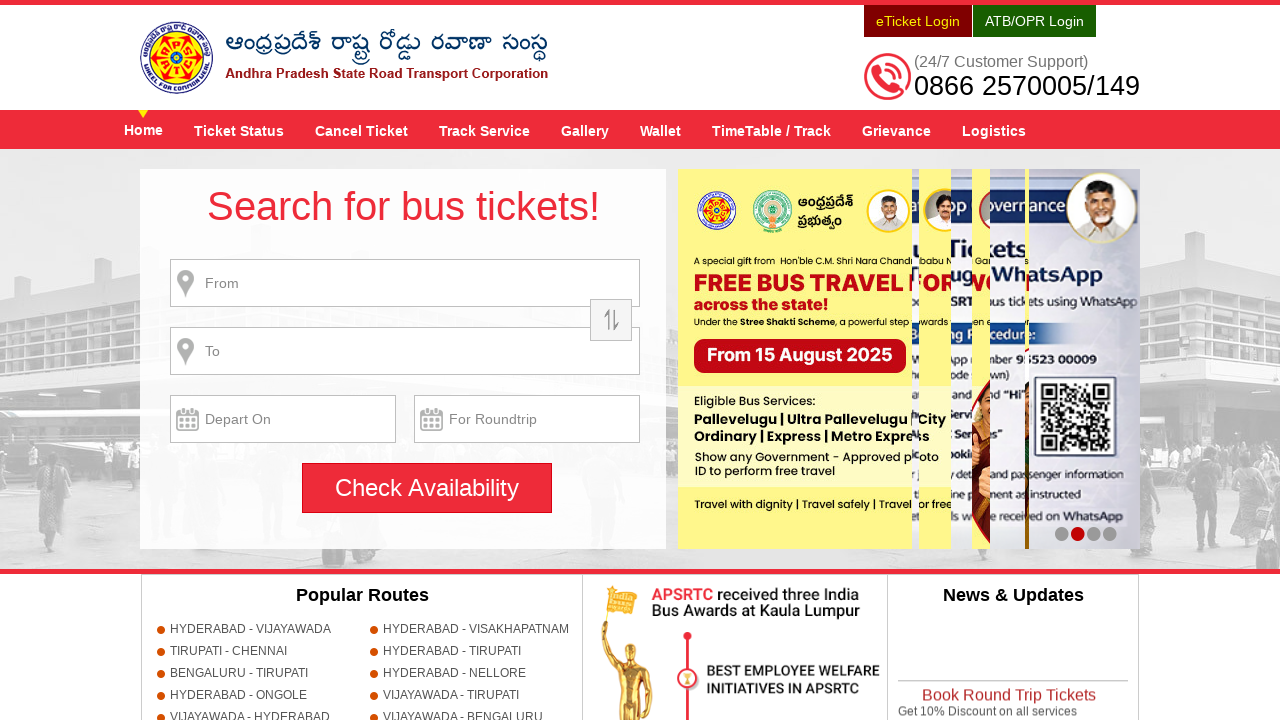

Filled 'fromPlaceName' input field with 'Kur' on input[id*='fromPlaceName']
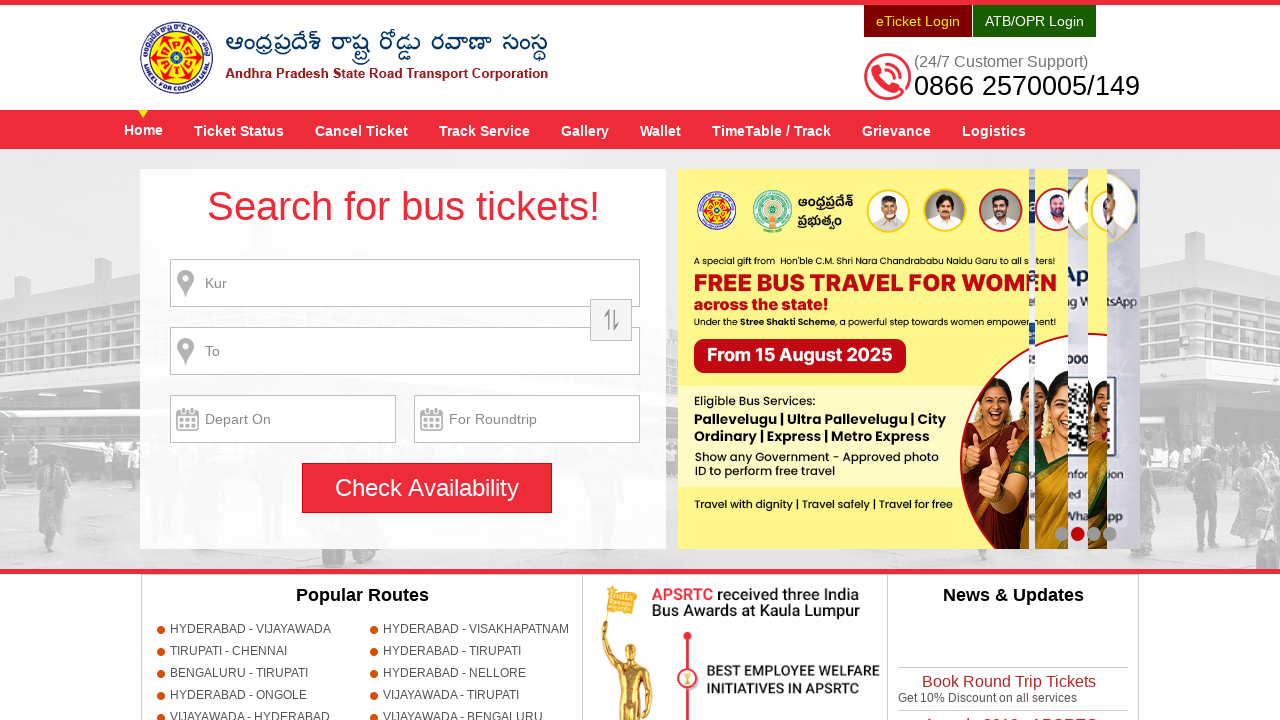

Pressed ArrowDown key to navigate dropdown (first press) on input[id*='fromPlaceName']
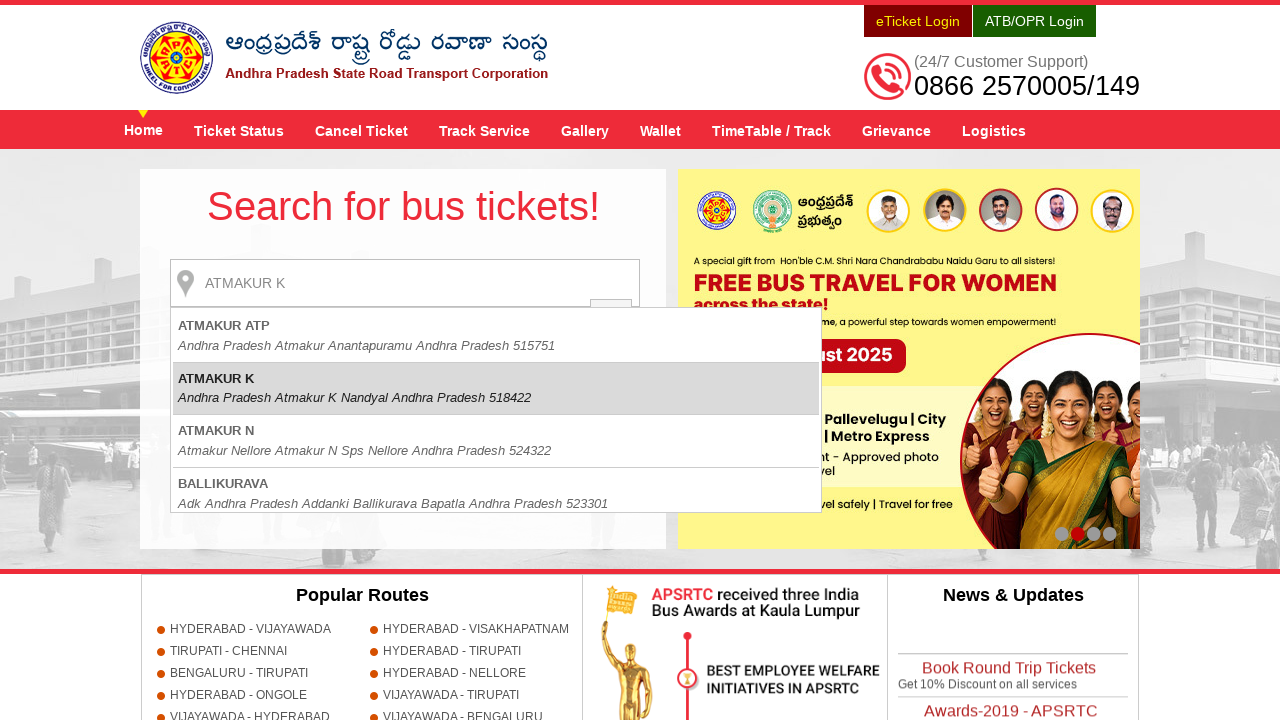

Pressed ArrowDown key to navigate dropdown (second press) on input[id*='fromPlaceName']
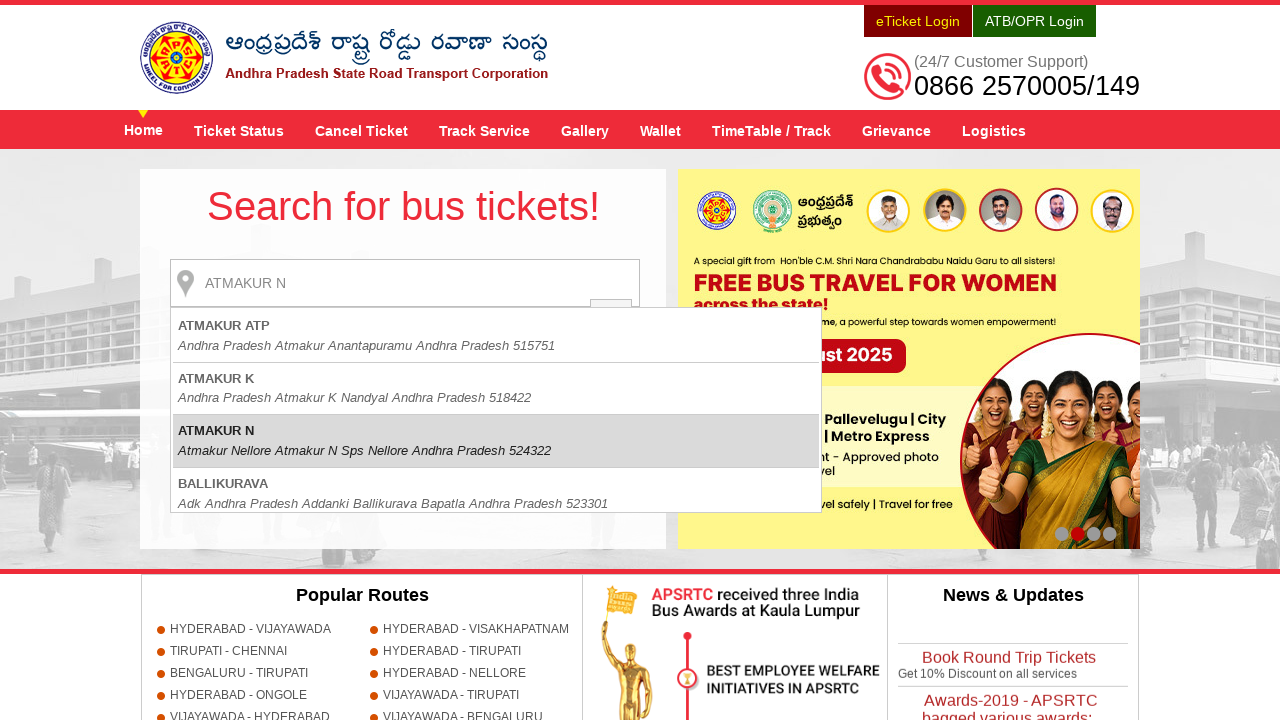

Waited 2000ms for dropdown selection to complete
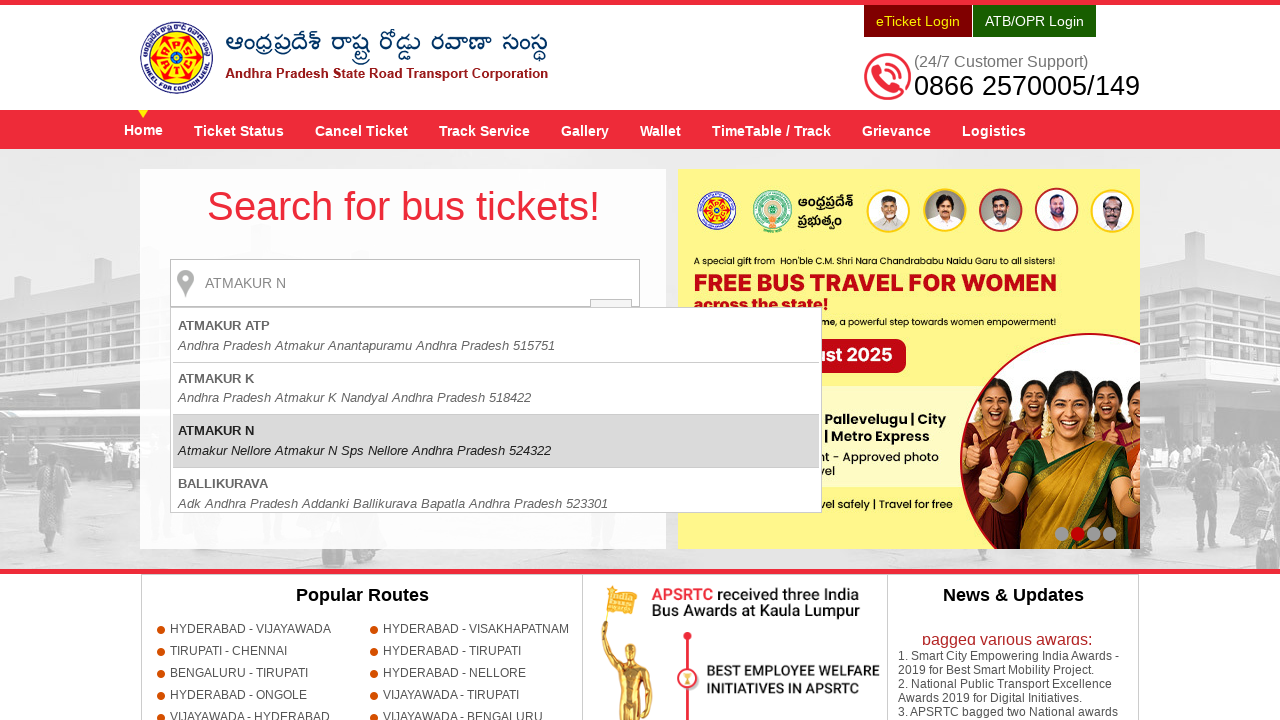

Executed JavaScript to extract hidden value from fromPlaceName field: ATMAKUR N
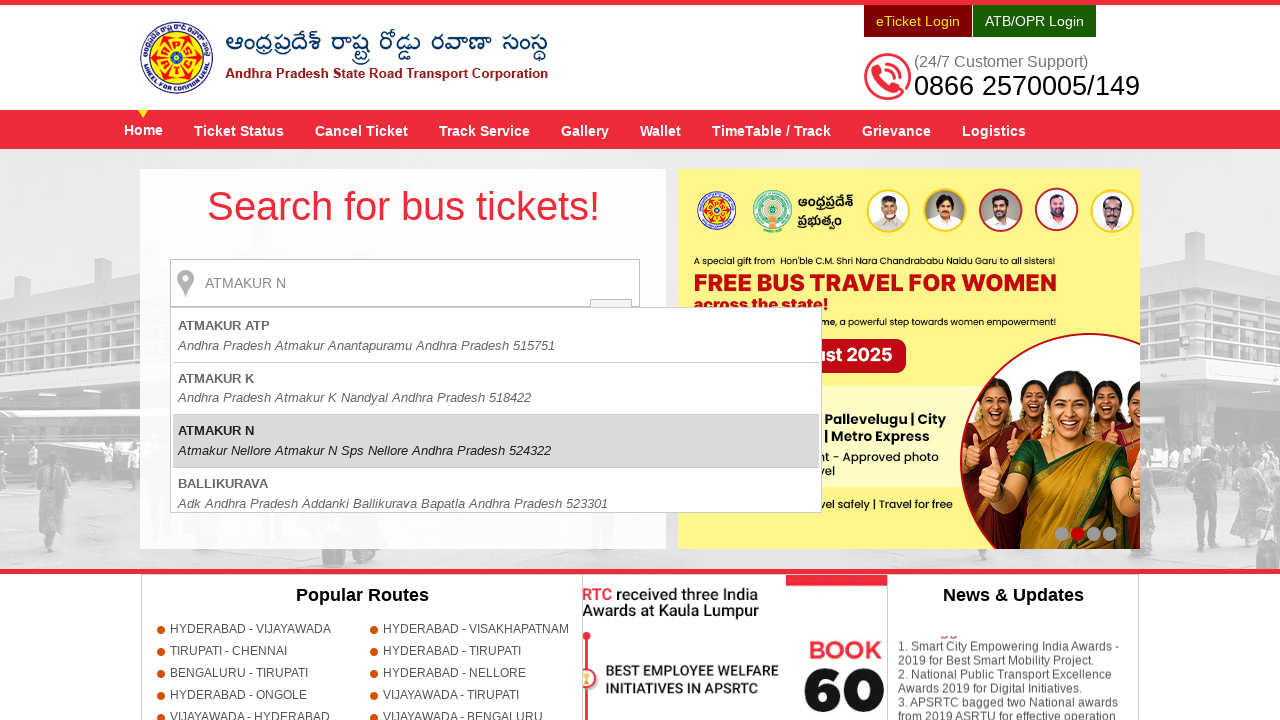

Executed JavaScript with return statement to extract fromPlaceName value: ATMAKUR N
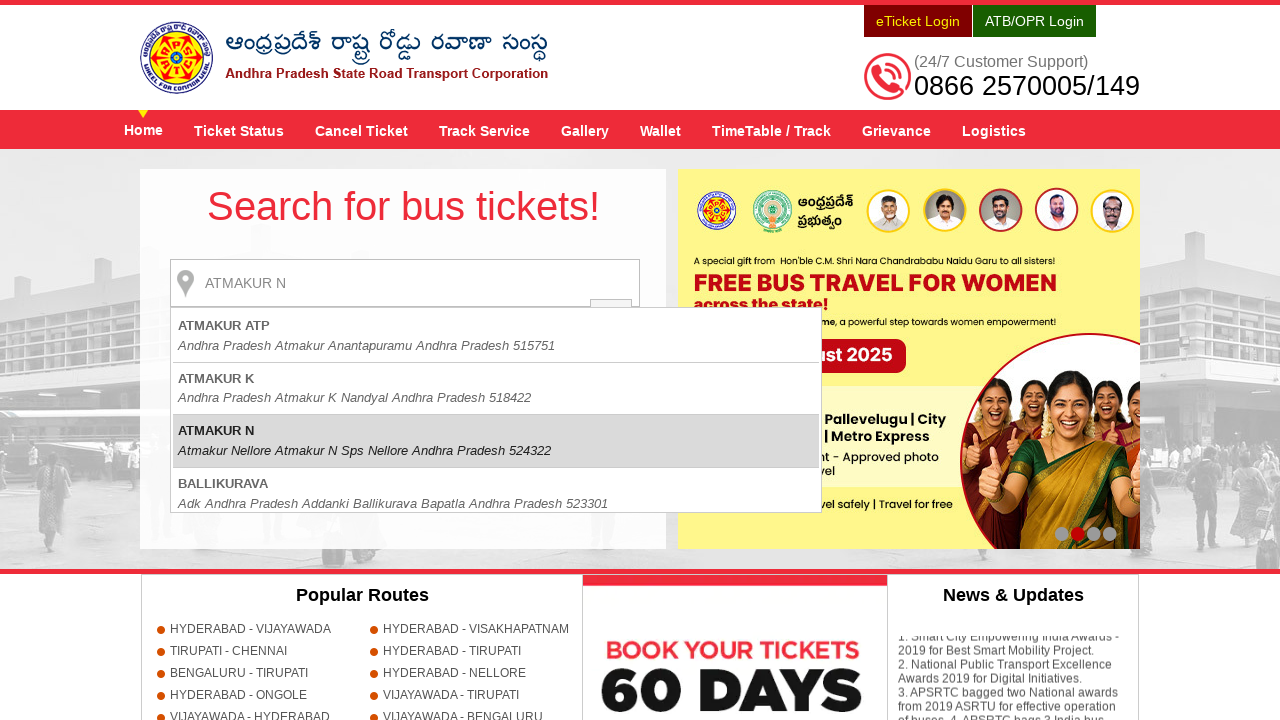

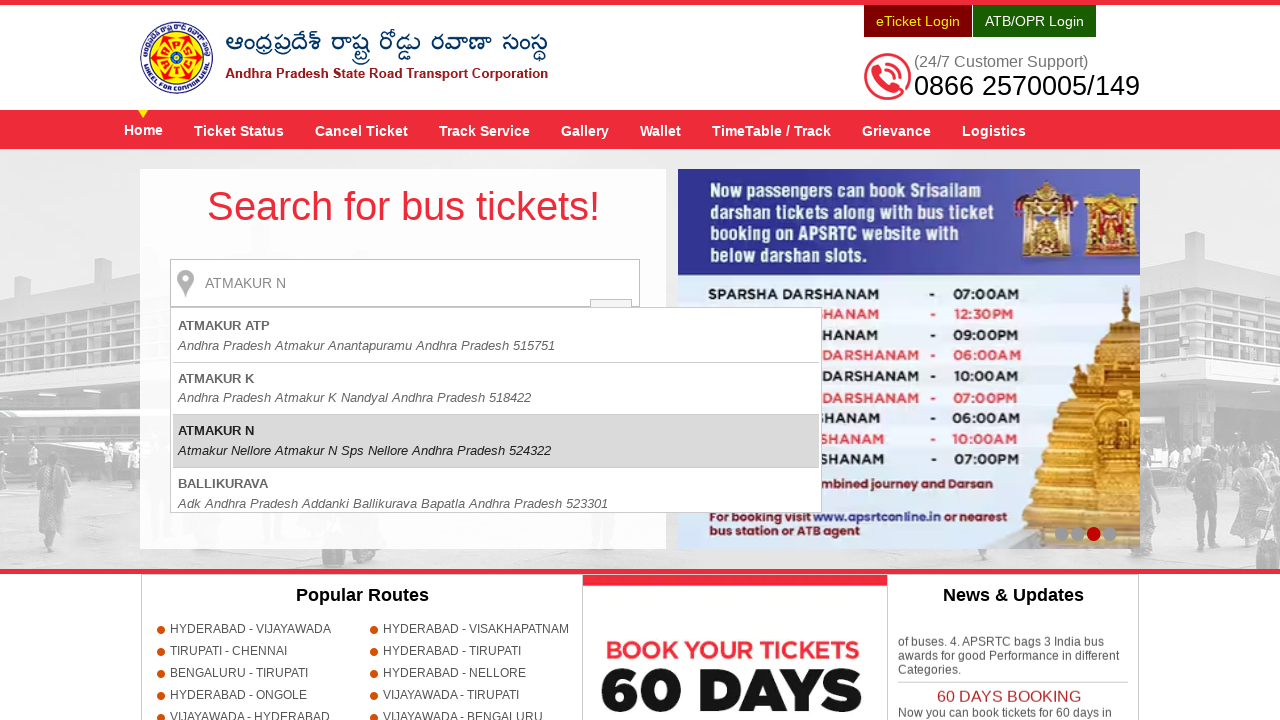